Tests navigation through category menus including Testing, Postman, and SAP Security sections

Starting URL: https://www.guru99.com/

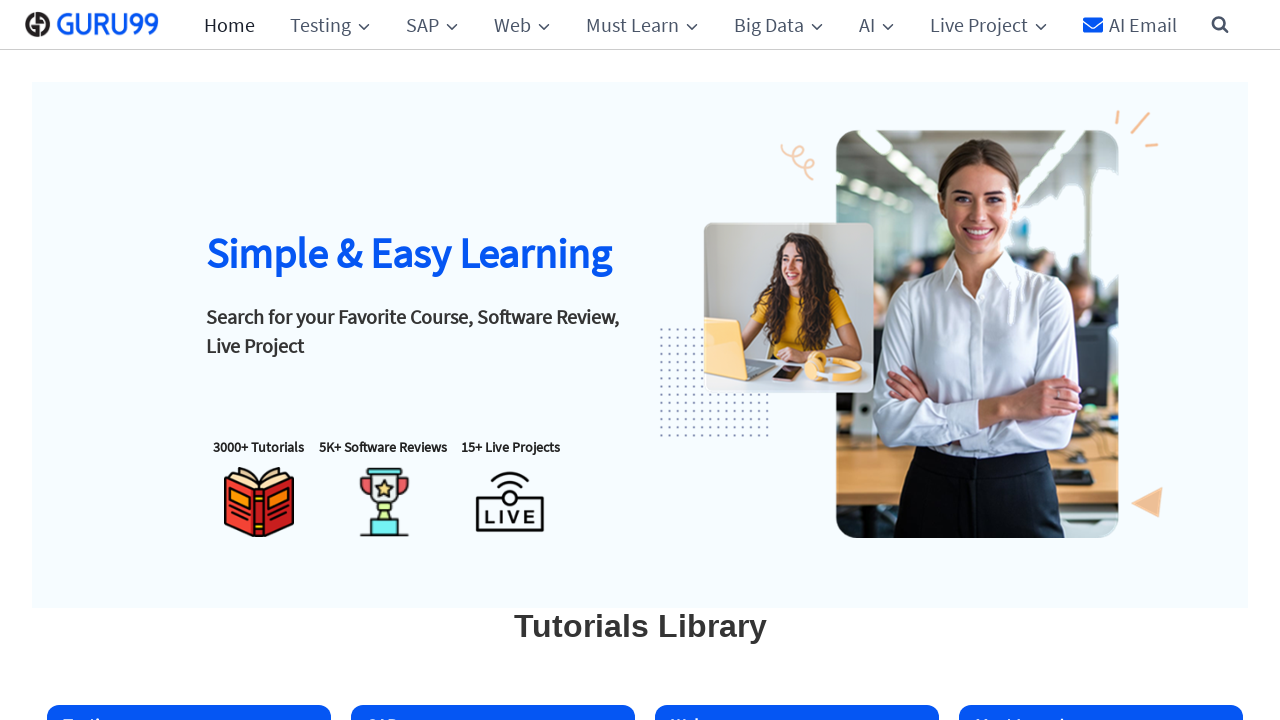

Clicked on Testing menu item at (330, 24) on #menu-item-3173 > a > span
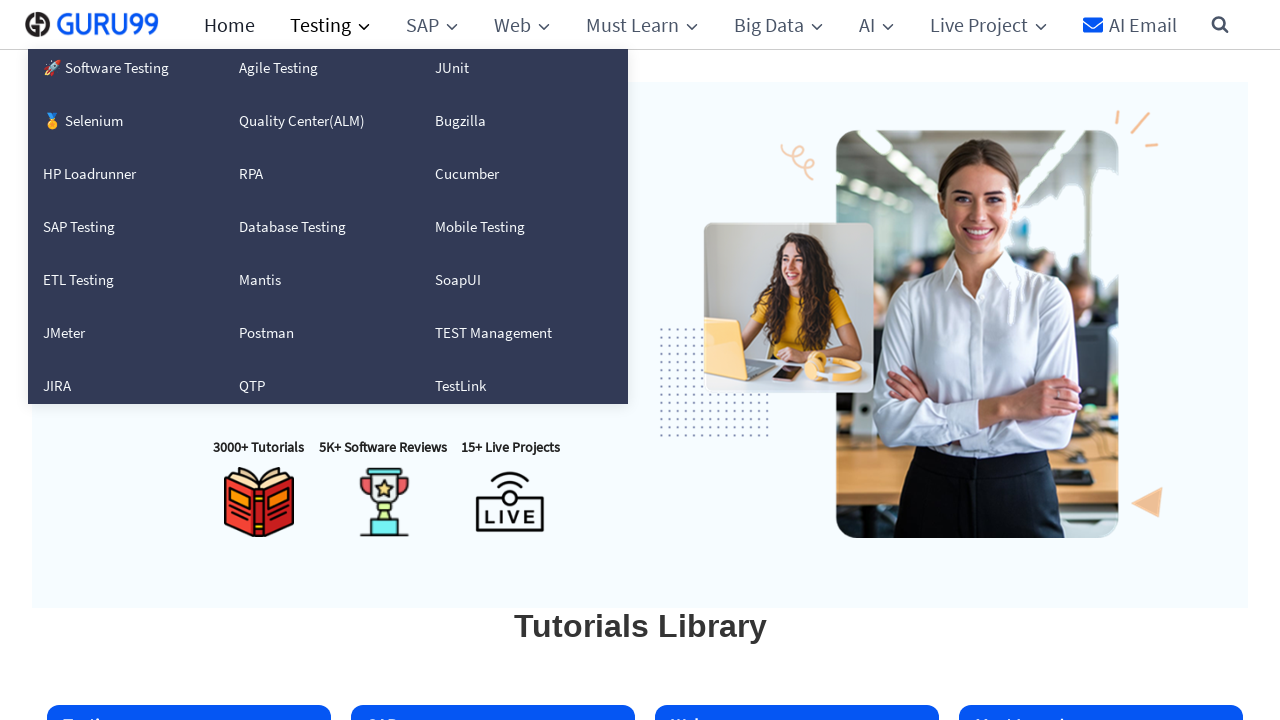

Postman link selector loaded
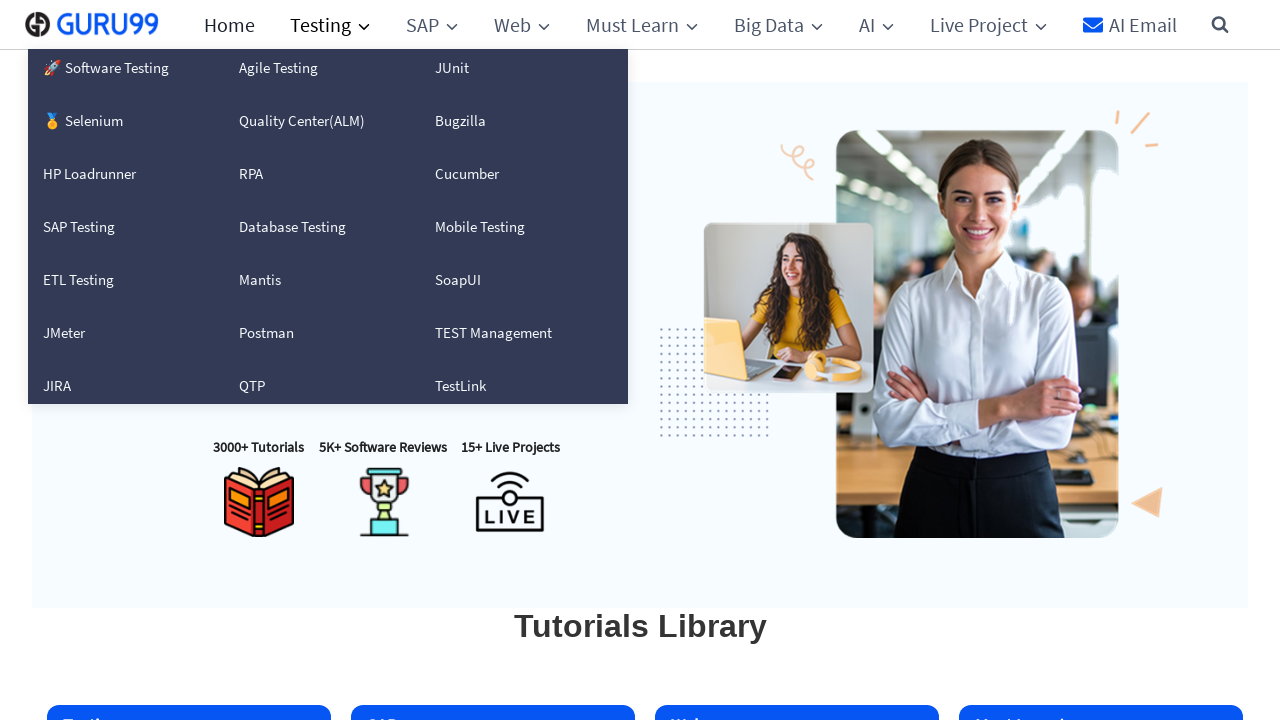

Clicked on Postman link in Testing menu at (314, 332) on a:has-text('Postman')
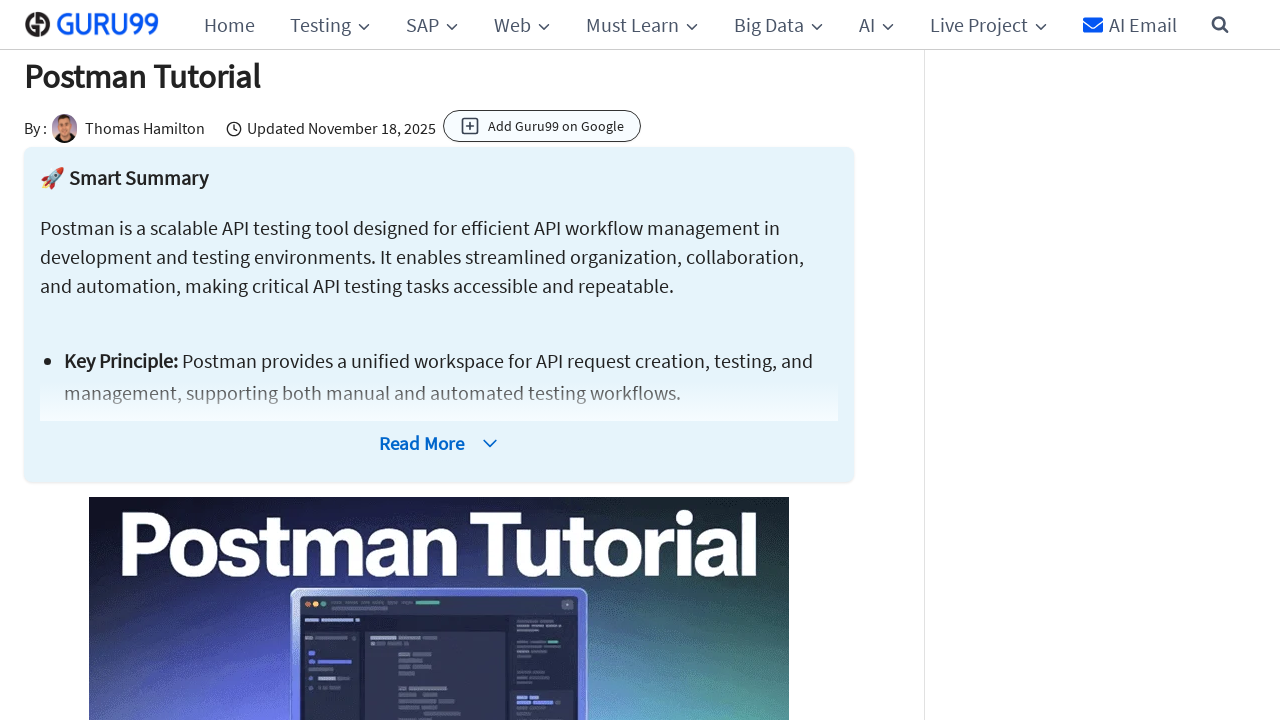

Postman page loaded with h1 heading visible
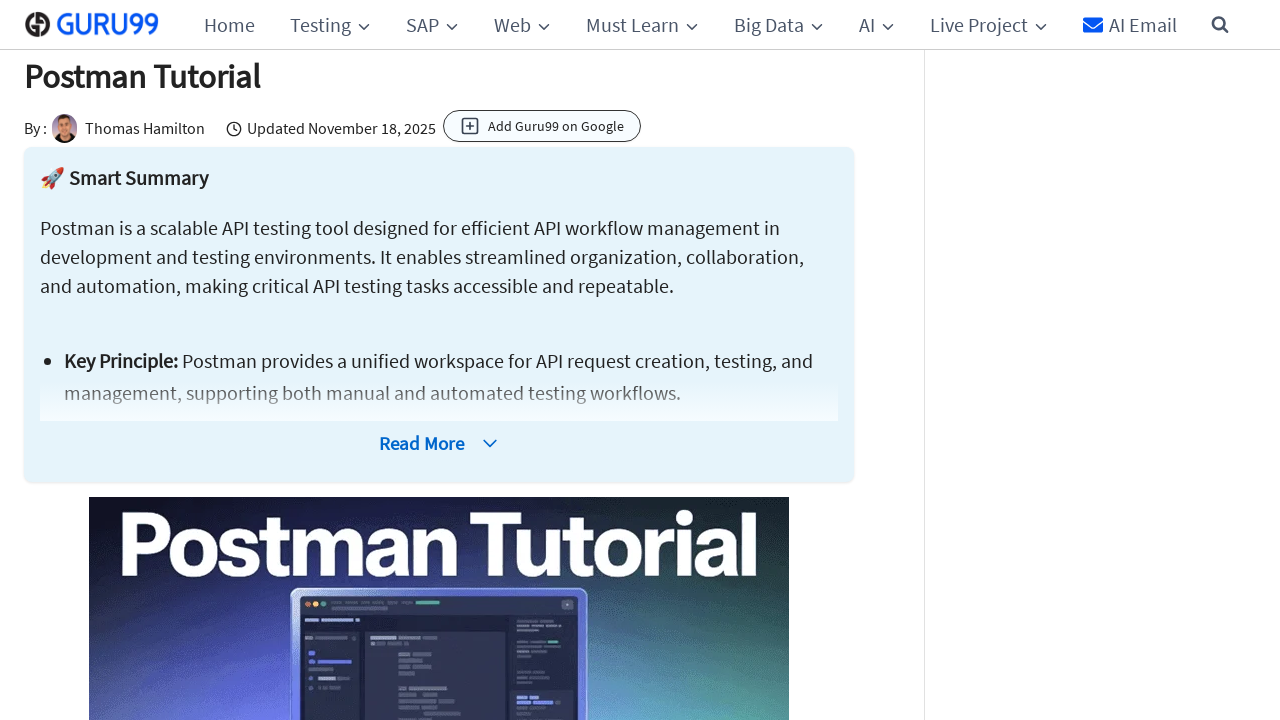

Clicked on SAP menu to expand category at (432, 24) on span.nav-drop-title-wrap:has-text('SAP')
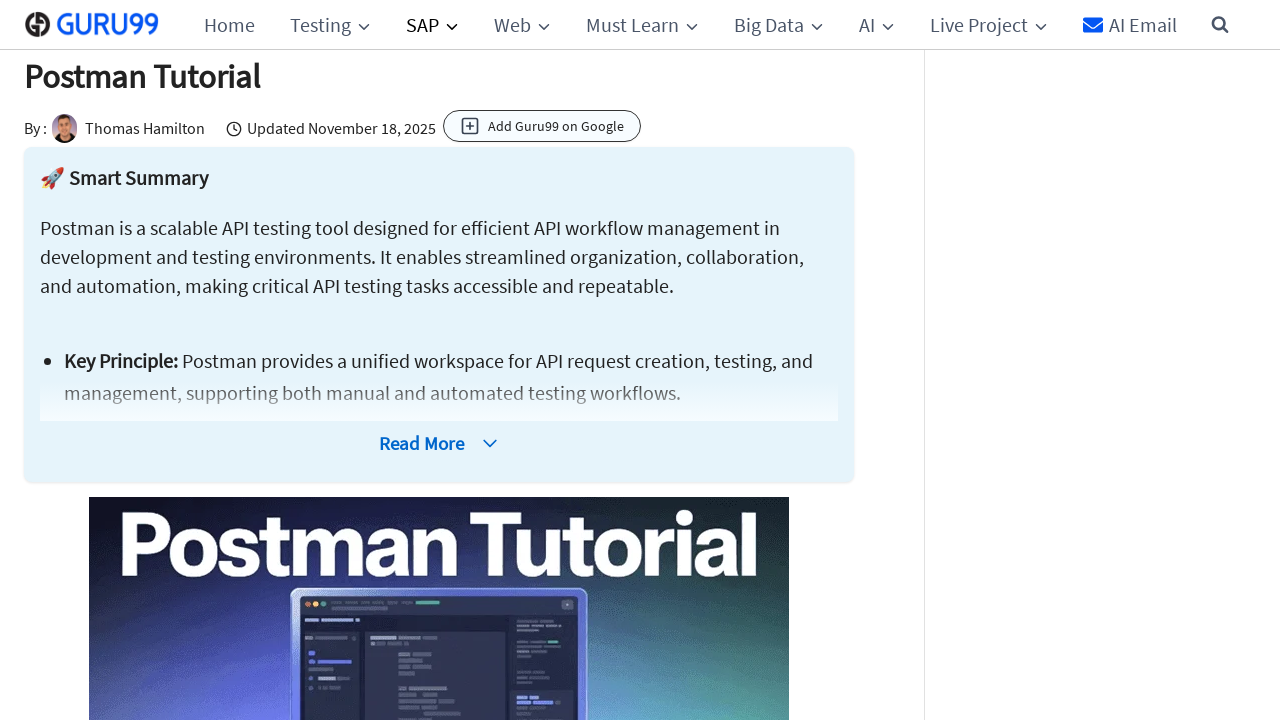

Security Tutorial menu item selector loaded
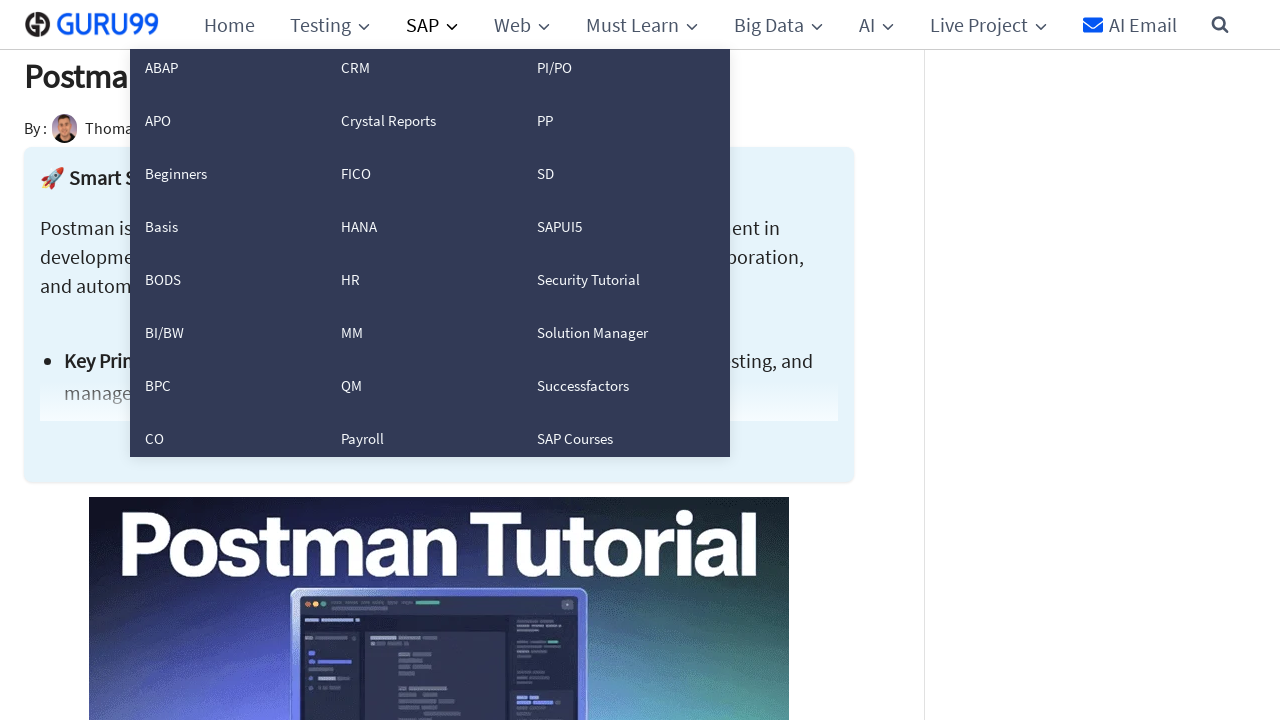

Clicked on Security Tutorial link in SAP menu at (612, 280) on a:has-text('Security Tutorial')
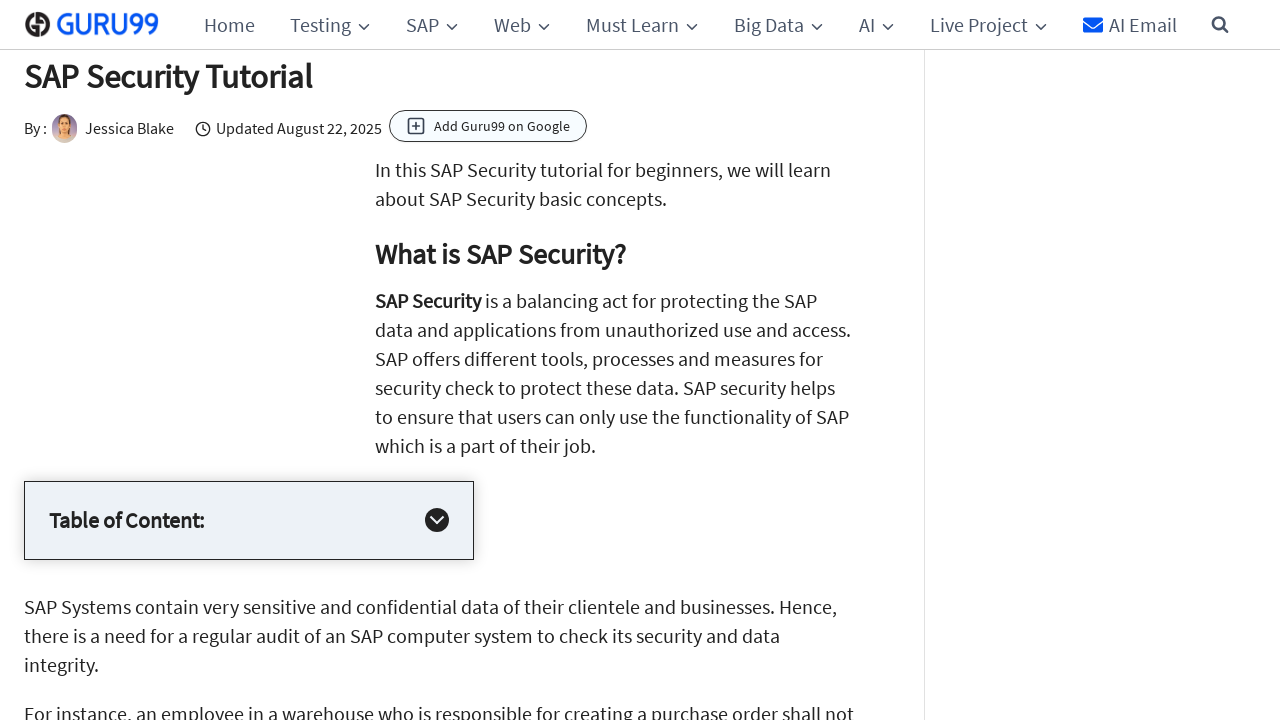

Security Tutorial page loaded with 'Security' heading verified
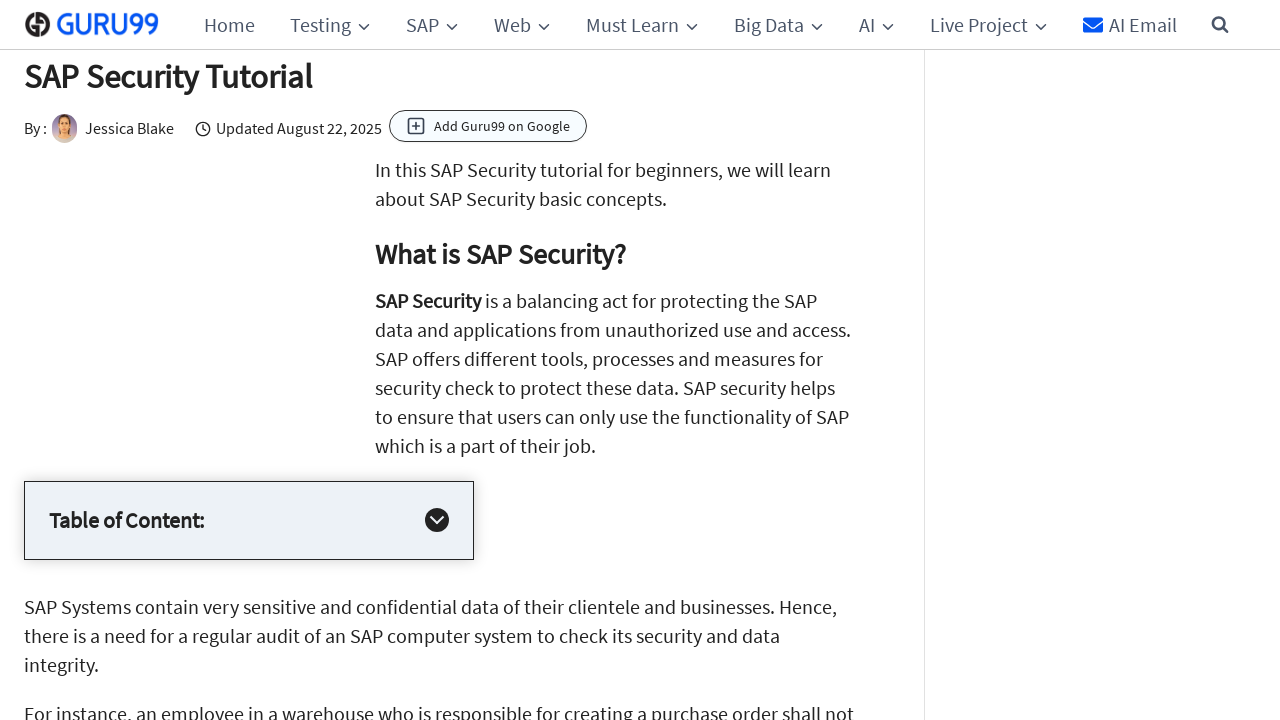

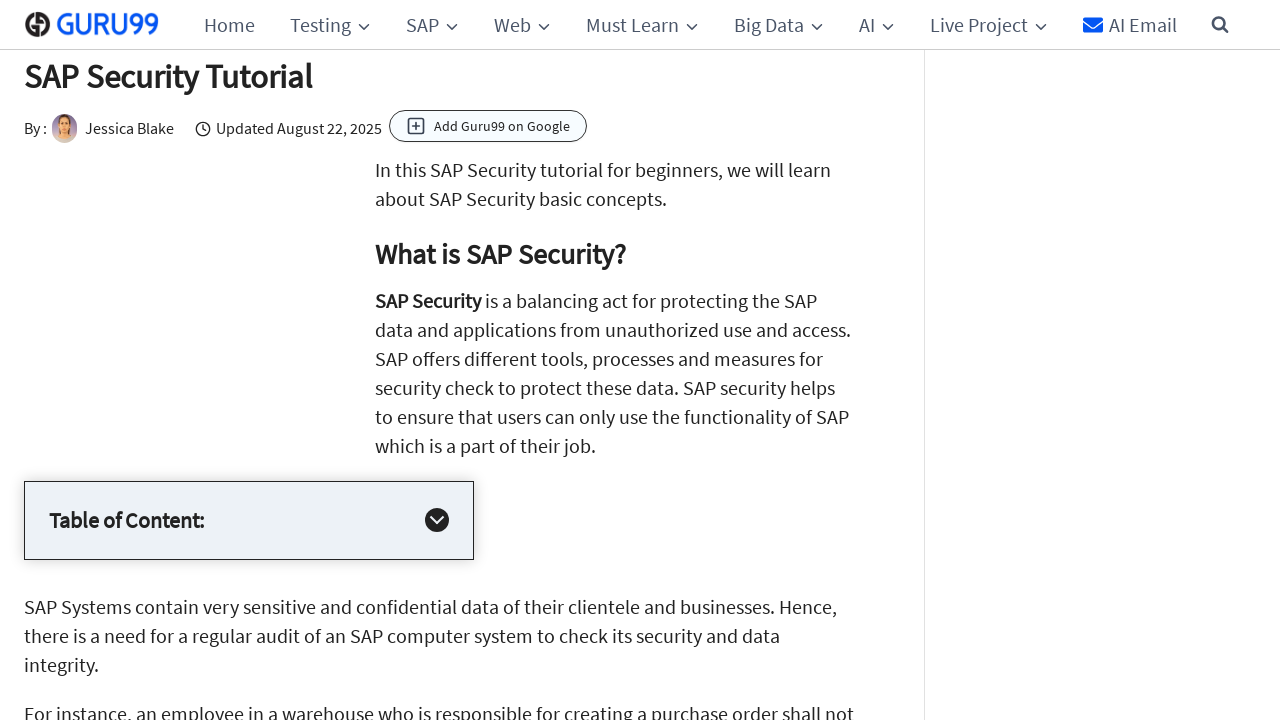